Tests iframe interaction by navigating to a practice automation page, clicking a link inside an iframe, and verifying the subscriber count text is displayed correctly.

Starting URL: https://rahulshettyacademy.com/AutomationPractice

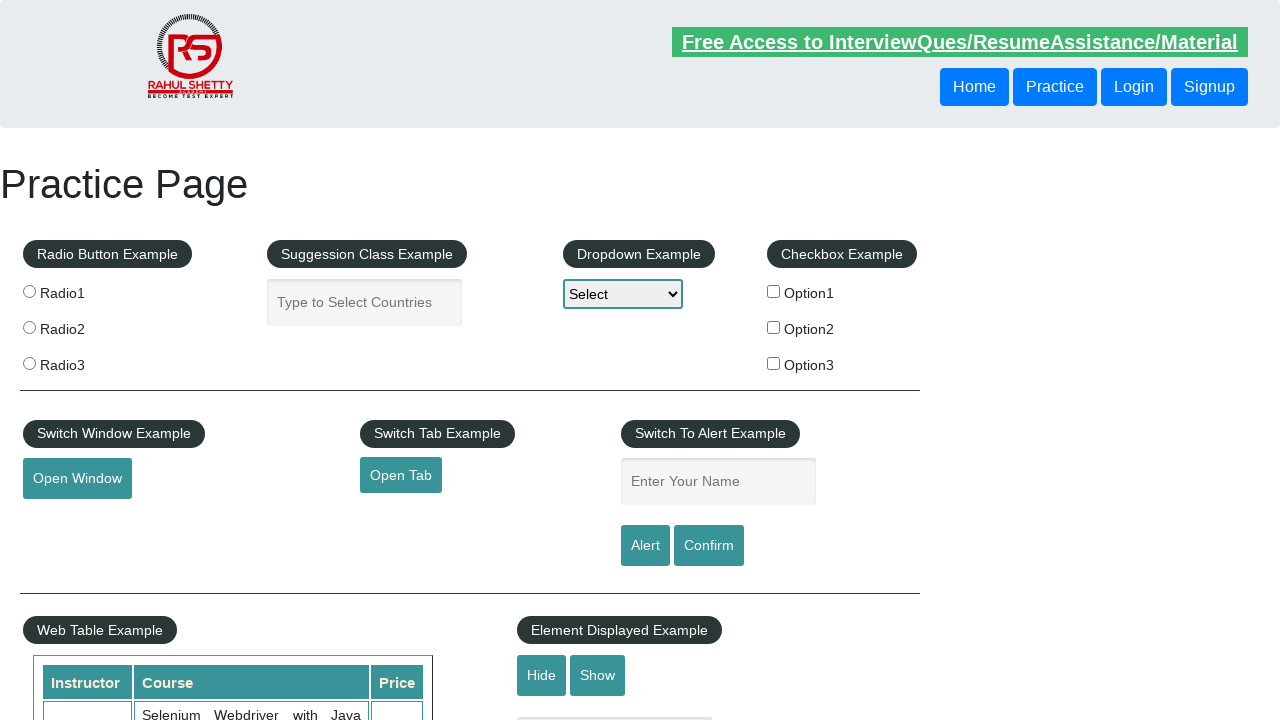

Navigated to https://rahulshettyacademy.com/AutomationPractice and waited for page to fully load
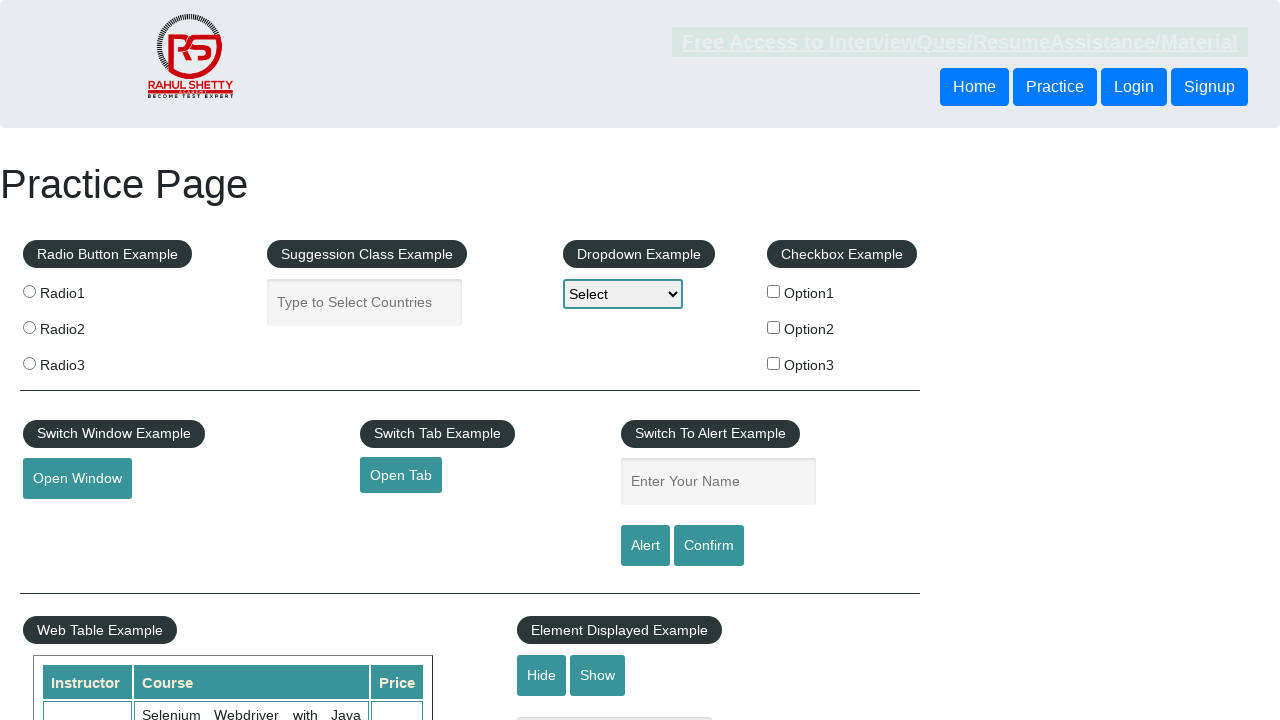

Located the courses iframe (#courses-iframe)
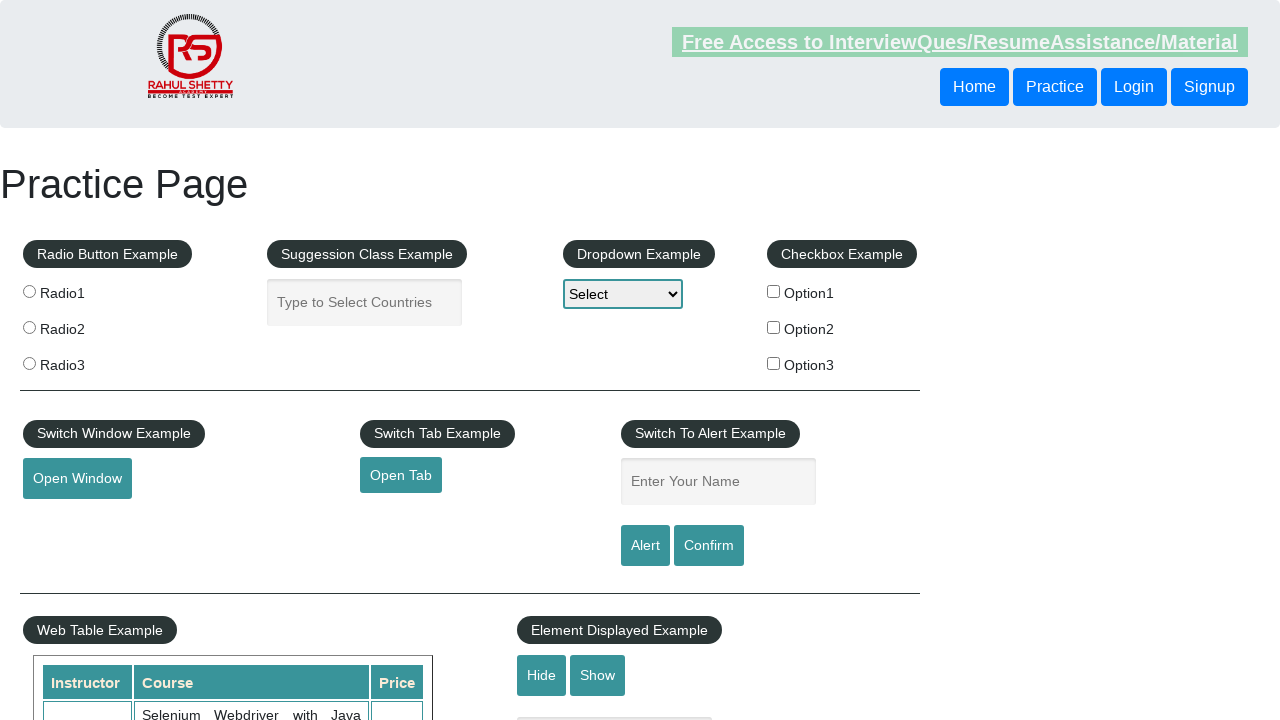

Clicked on the lifetime access link inside the iframe at (307, 360) on #courses-iframe >> internal:control=enter-frame >> li a[href*="lifetime-access"]
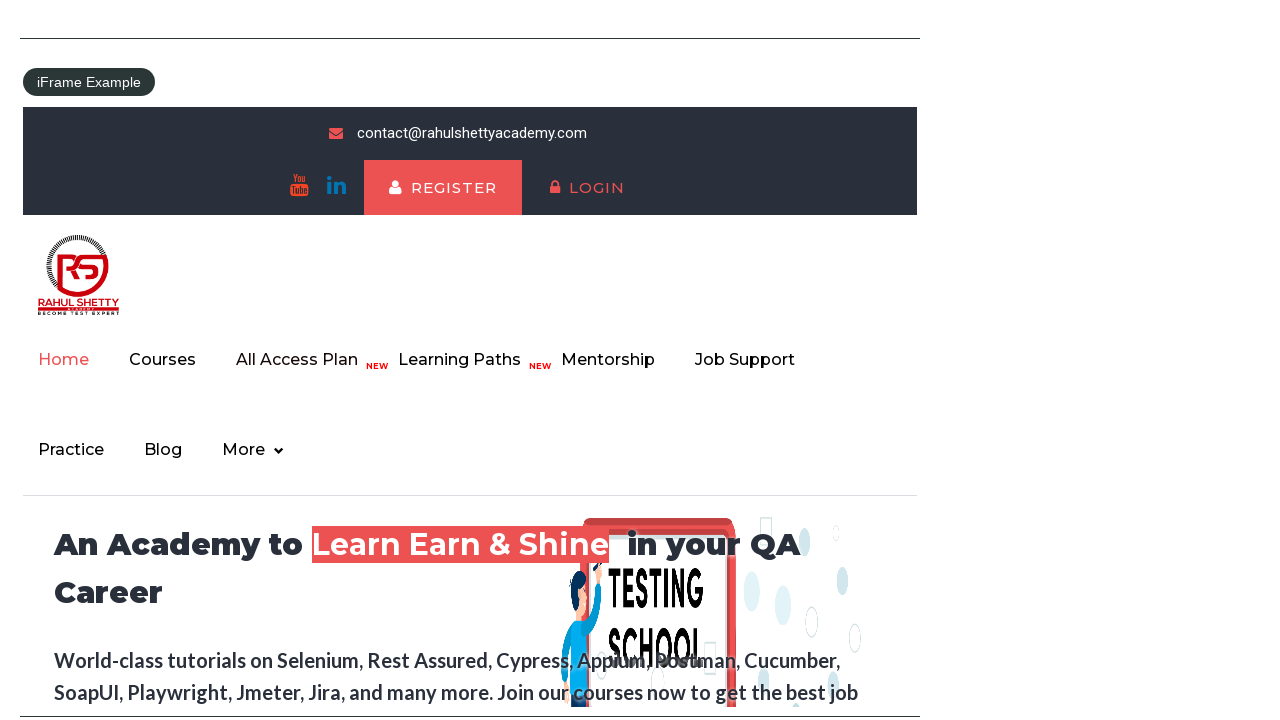

Waited for page to load after clicking lifetime access link
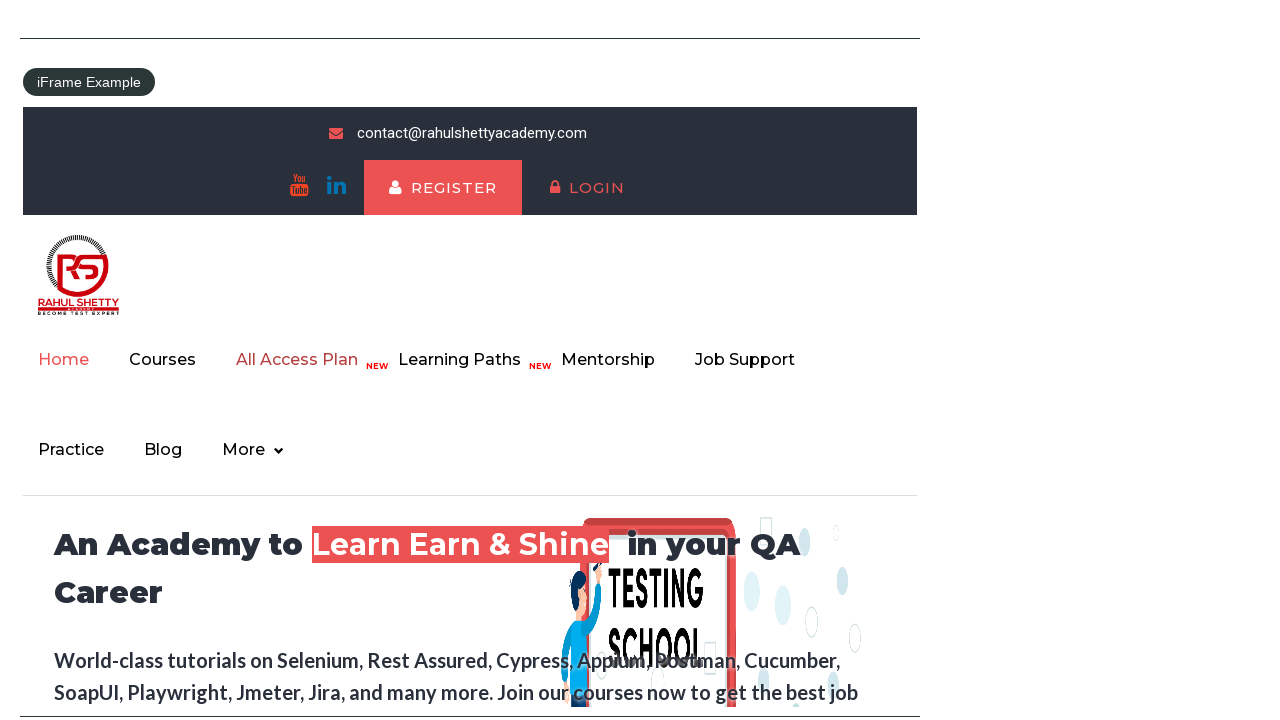

Retrieved subscriber count text from iframe: '13,522'
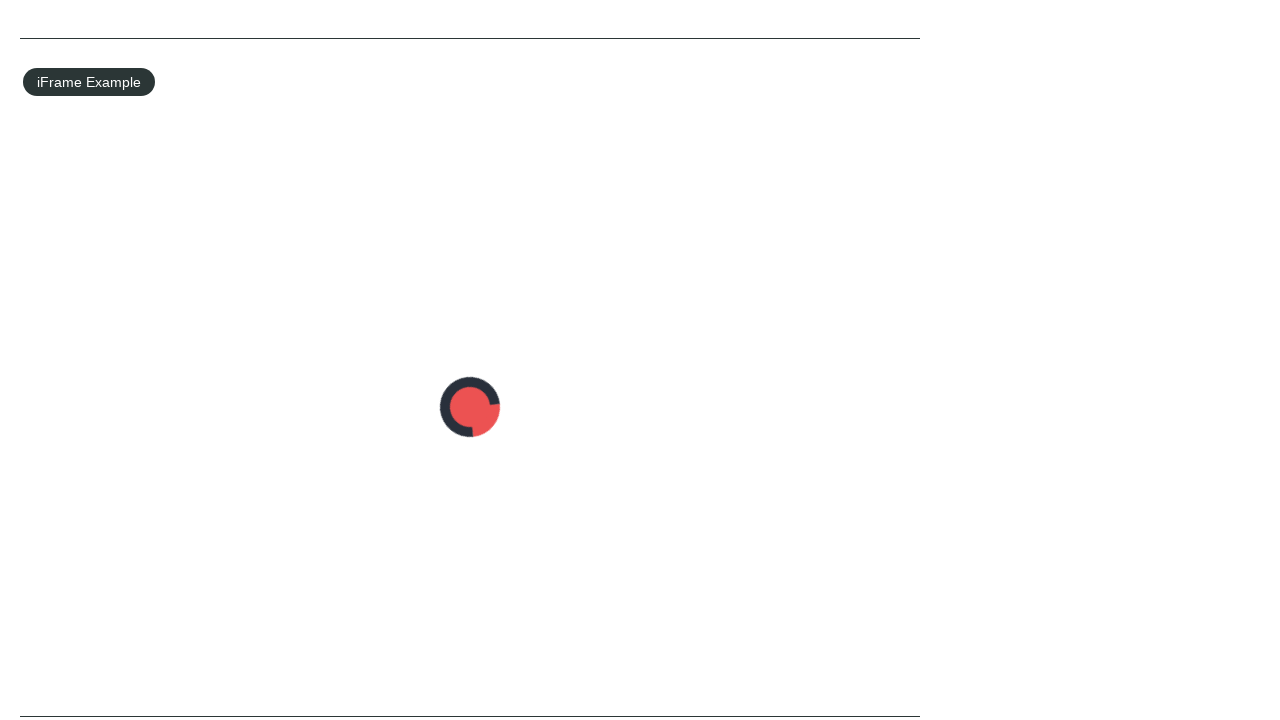

Verified subscriber count text is '13,522' - assertion passed
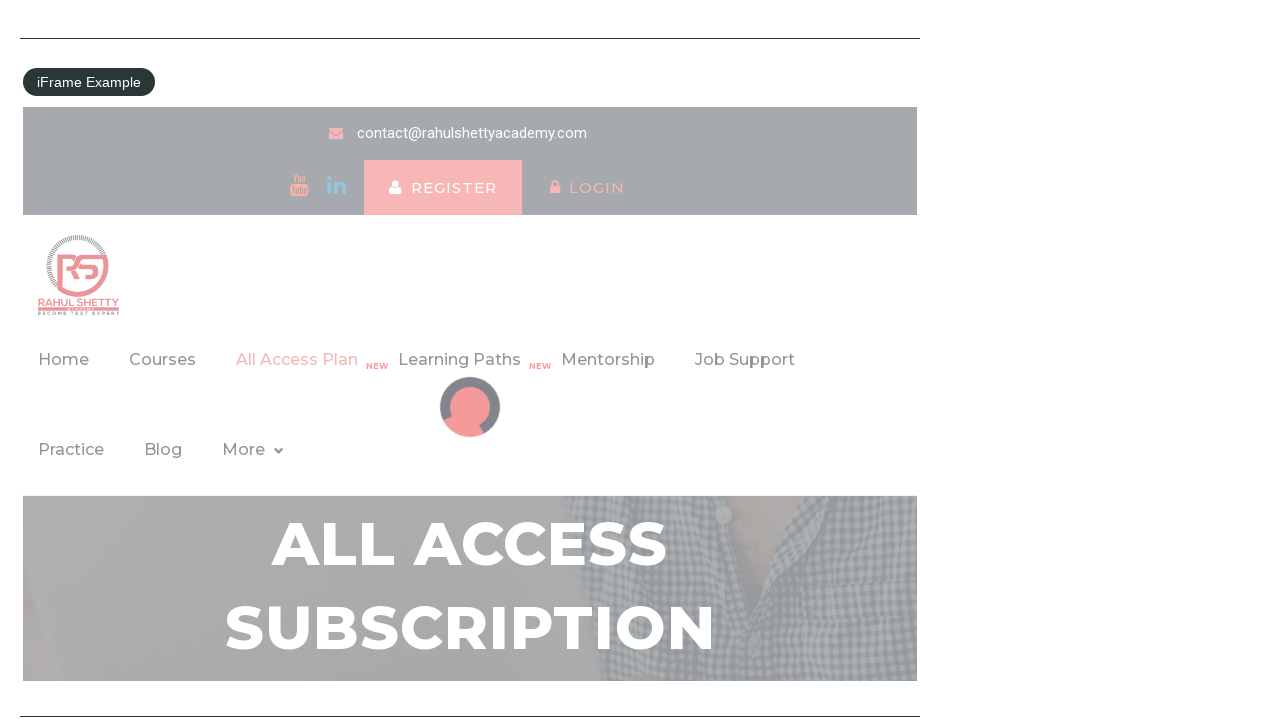

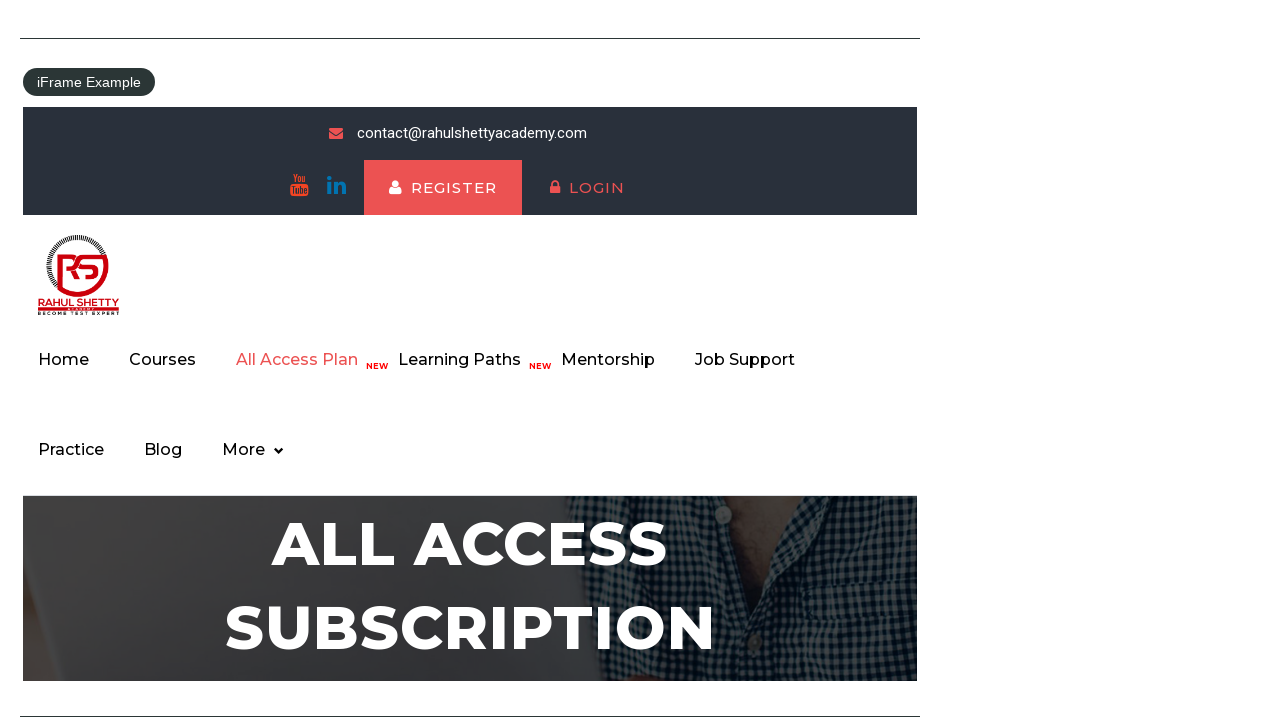